Tests an explicit wait exercise page by waiting for a price to reach $100, clicking a book button, calculating a mathematical answer based on a displayed value, and submitting the result.

Starting URL: http://suninjuly.github.io/explicit_wait2.html

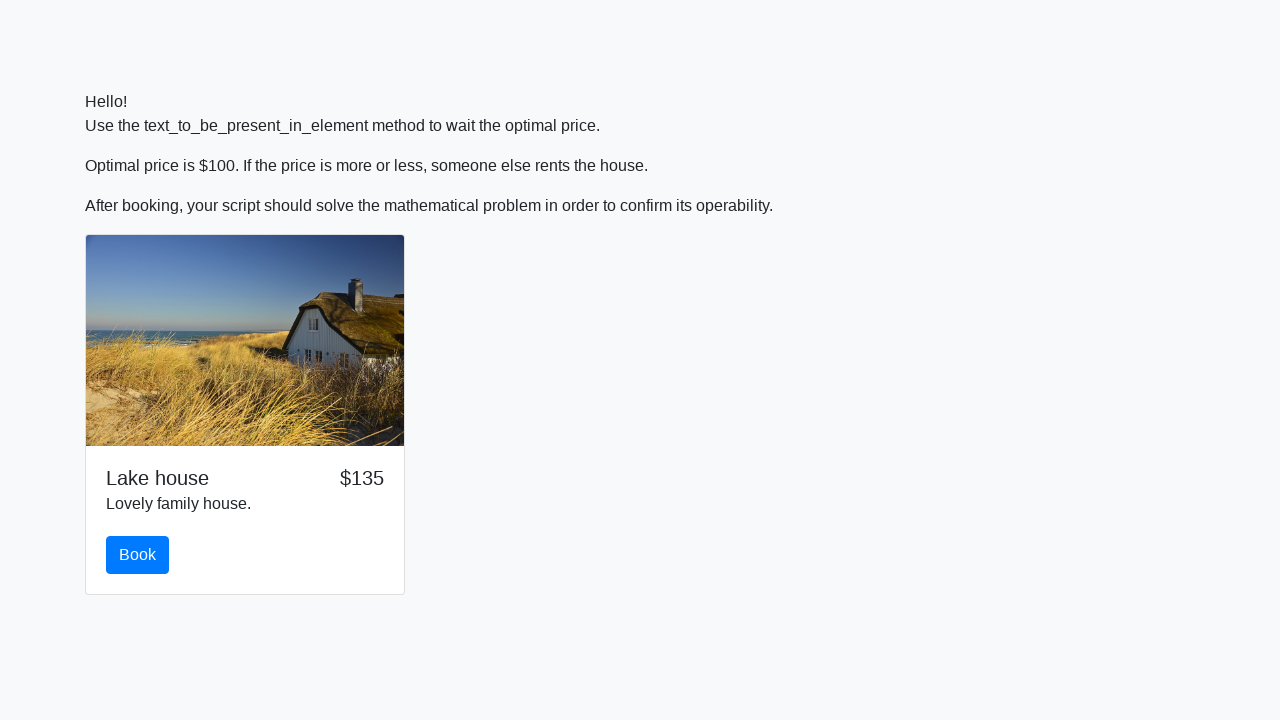

Waited for price to reach $100
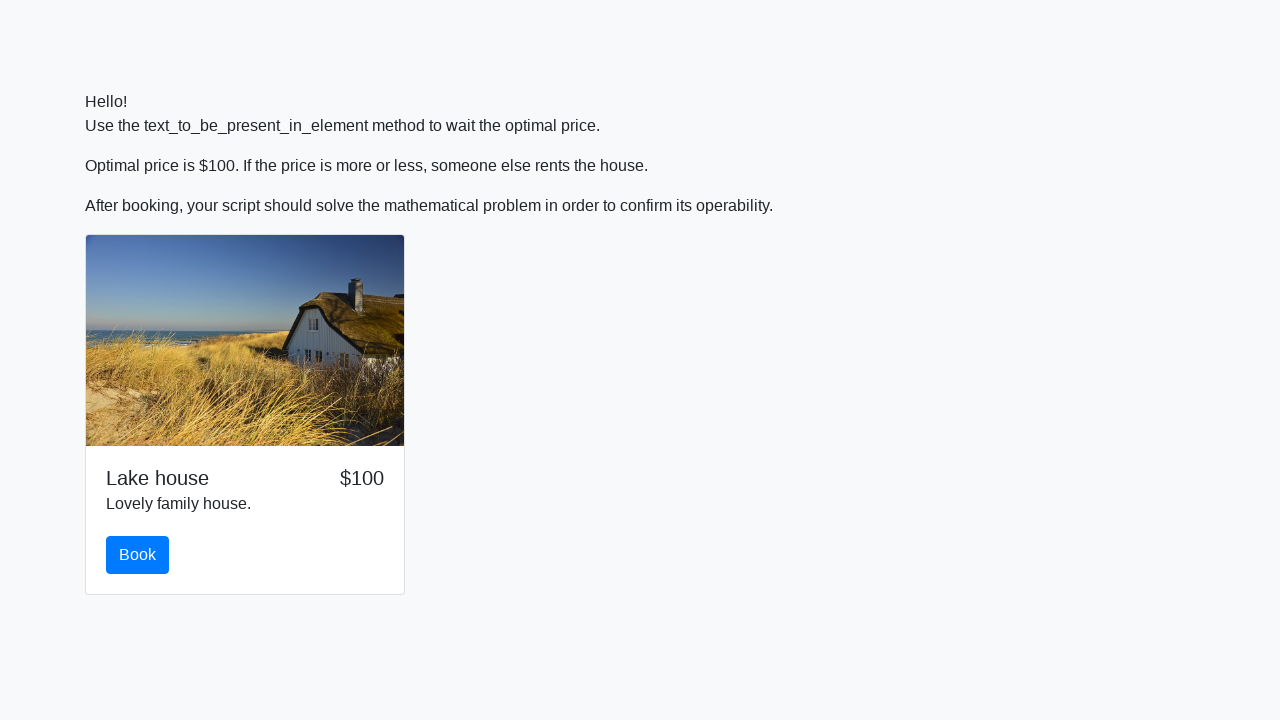

Clicked the book button at (138, 555) on #book
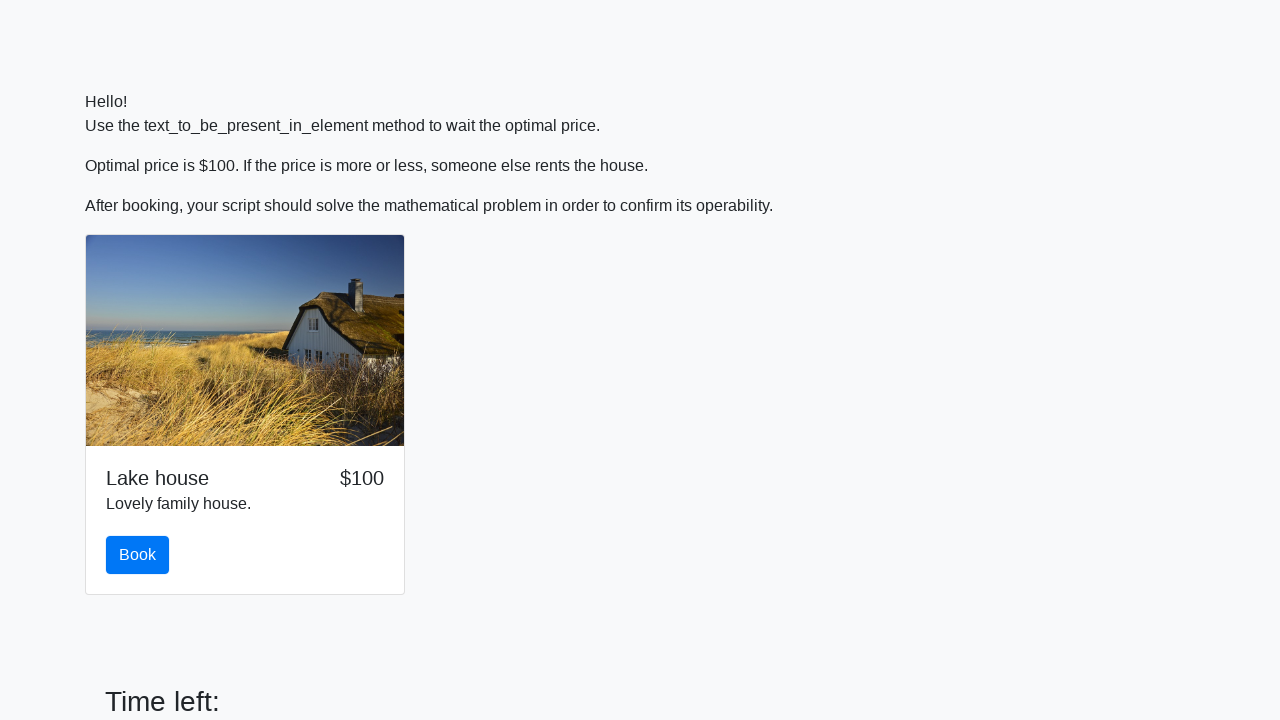

Scrolled down the page by 600 pixels
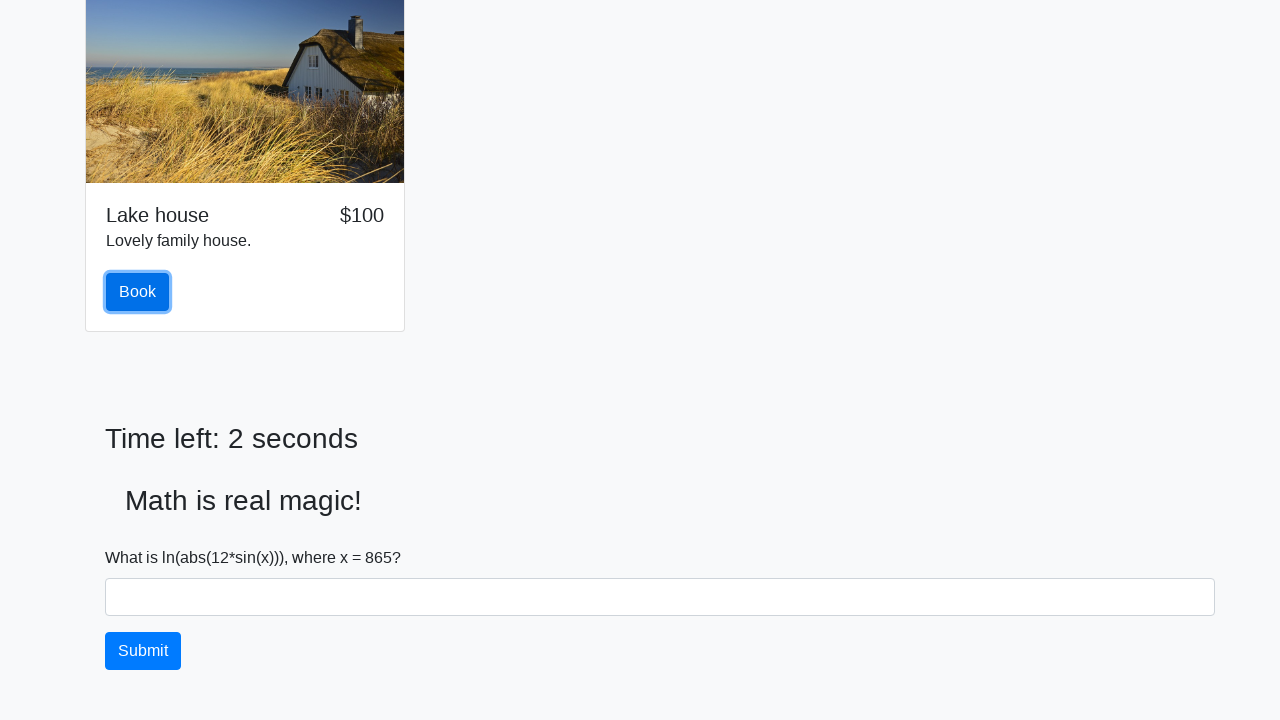

Retrieved X value from page: 865
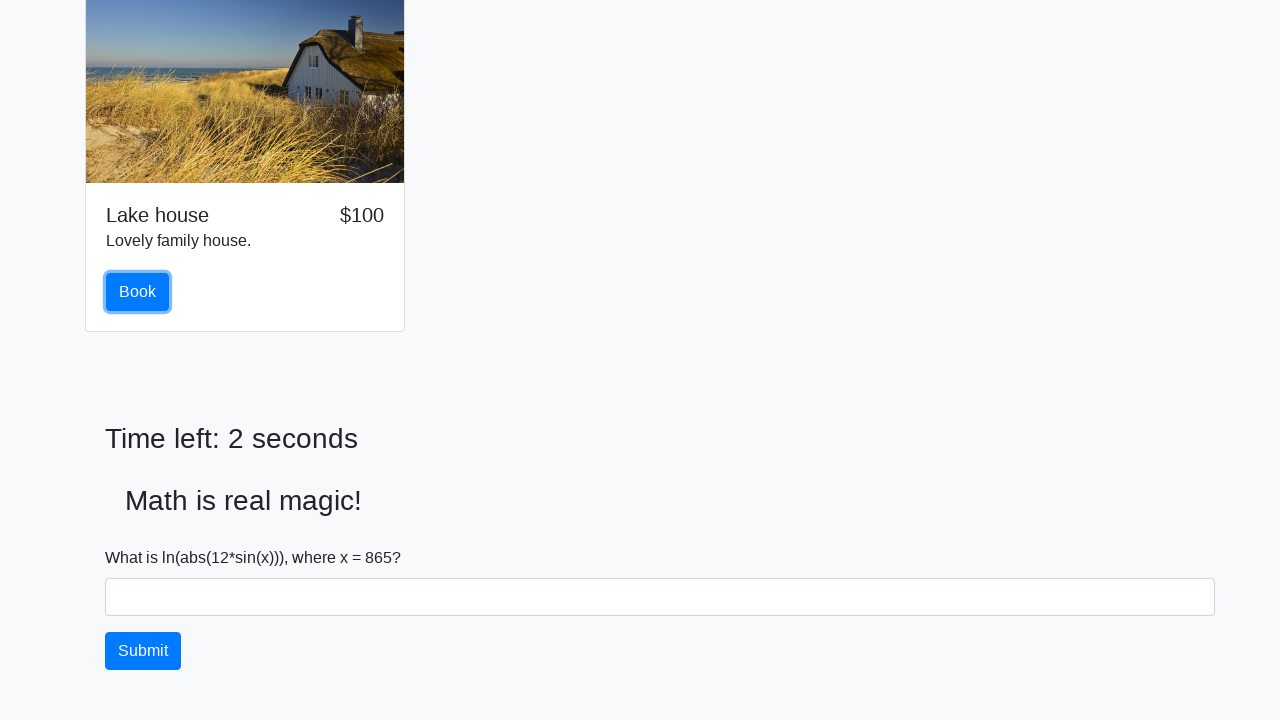

Calculated mathematical answer: 2.3494778599750834
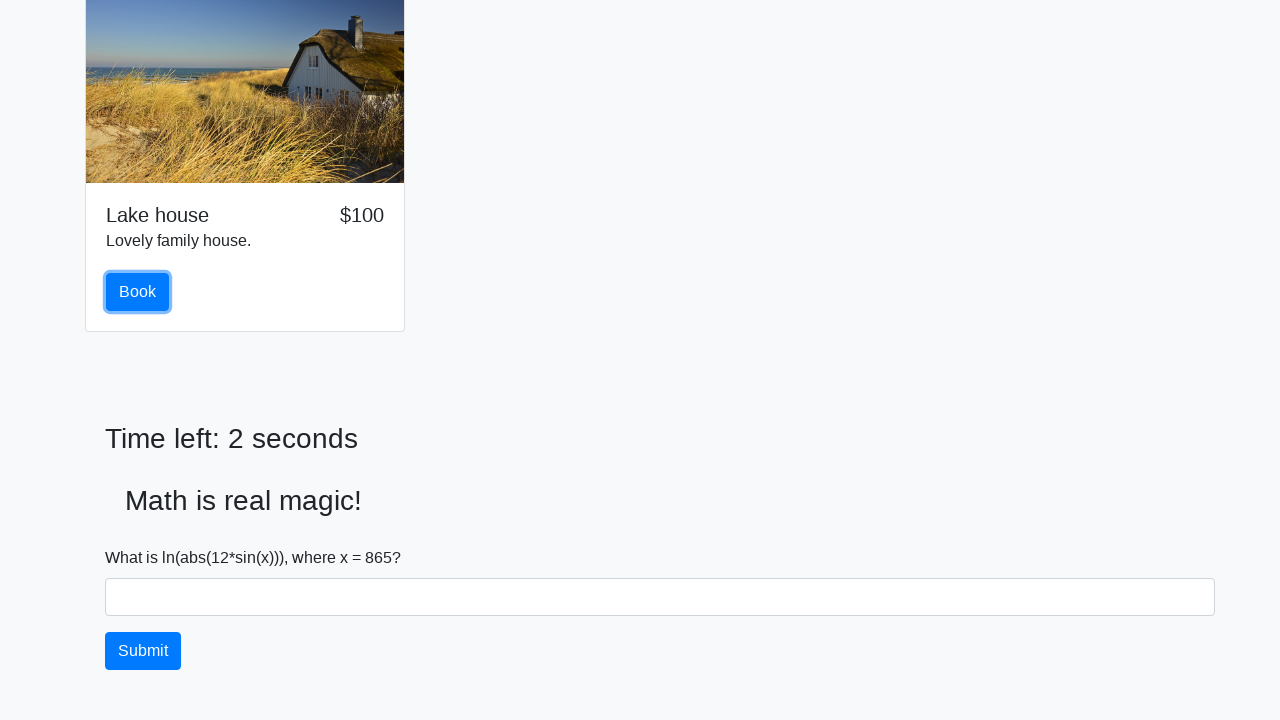

Filled answer field with calculated result: 2.3494778599750834 on #answer
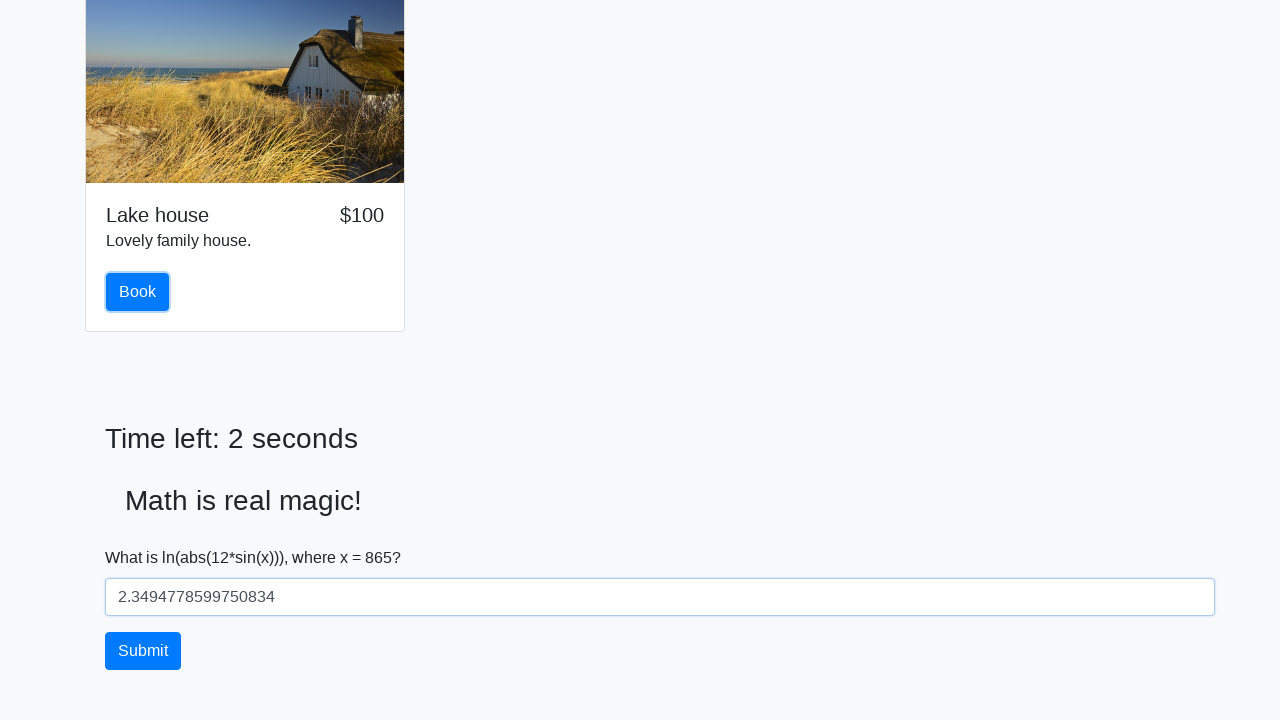

Clicked the Submit button to complete the exercise at (143, 651) on #solve
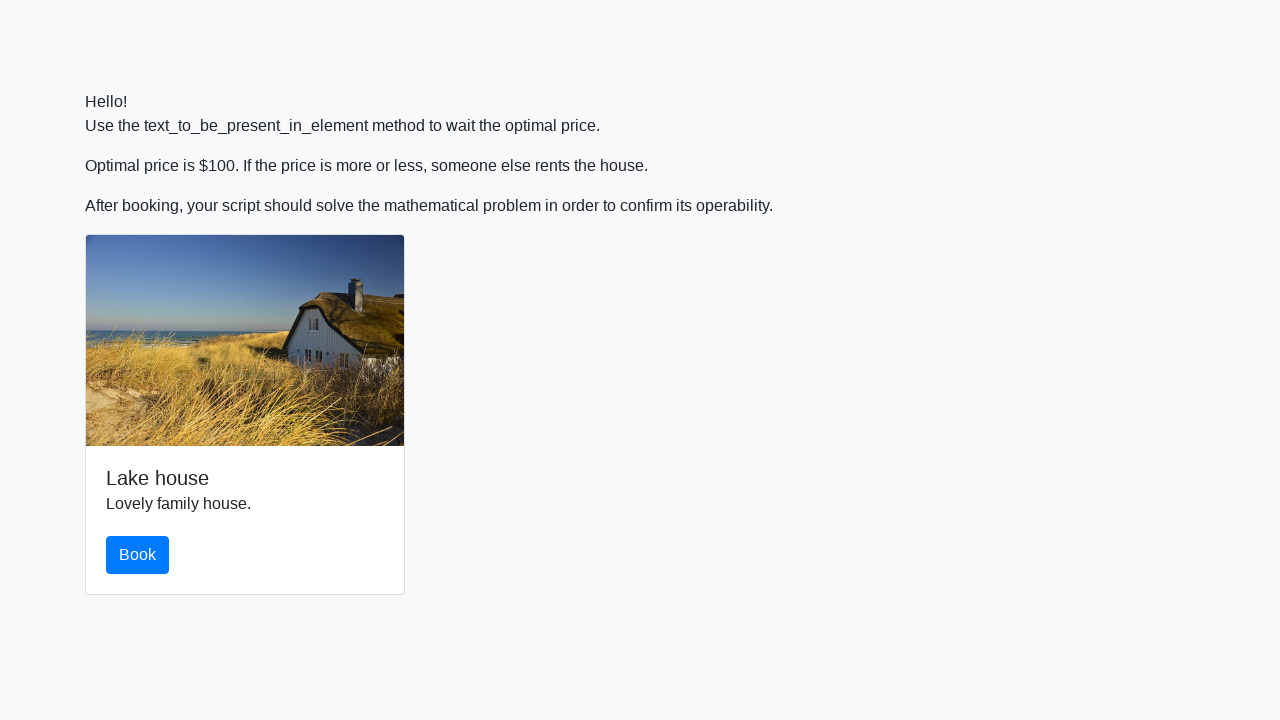

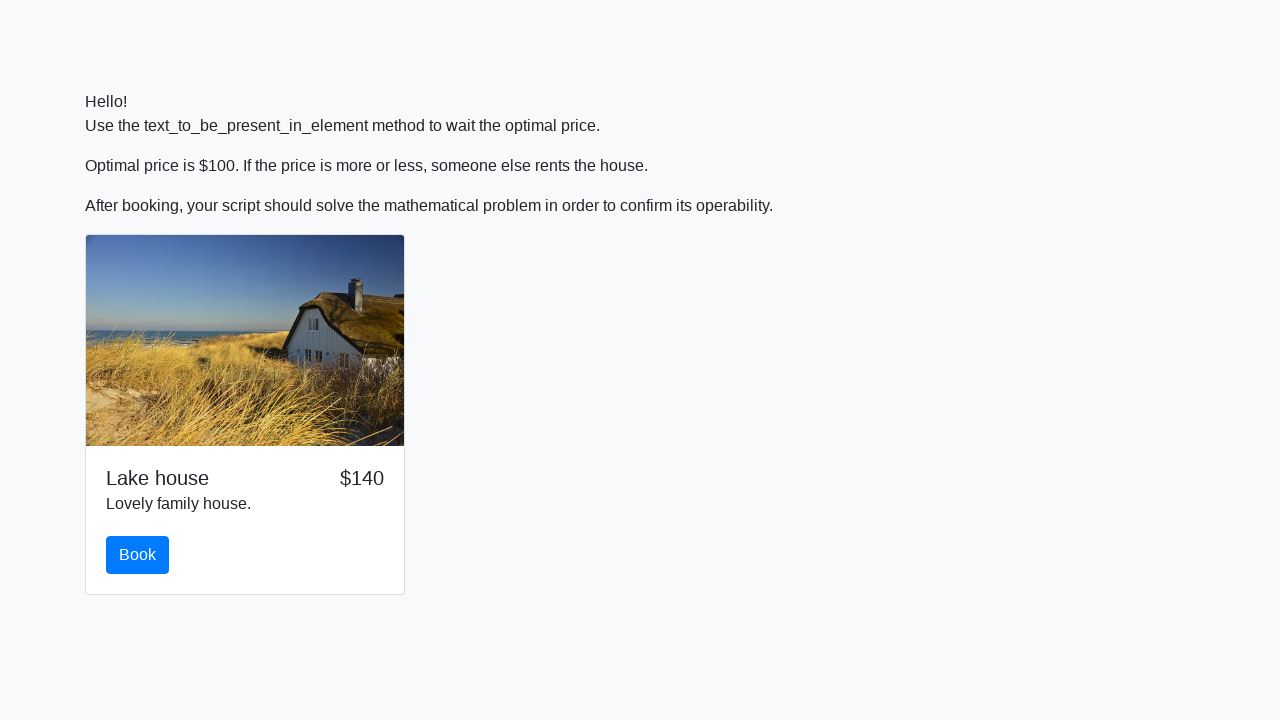